Navigates to a website about "La Phase 5", goes to the history page, and clicks the "Explorer le navire" (Explore the ship) button.

Starting URL: https://2020.laphase5.com/

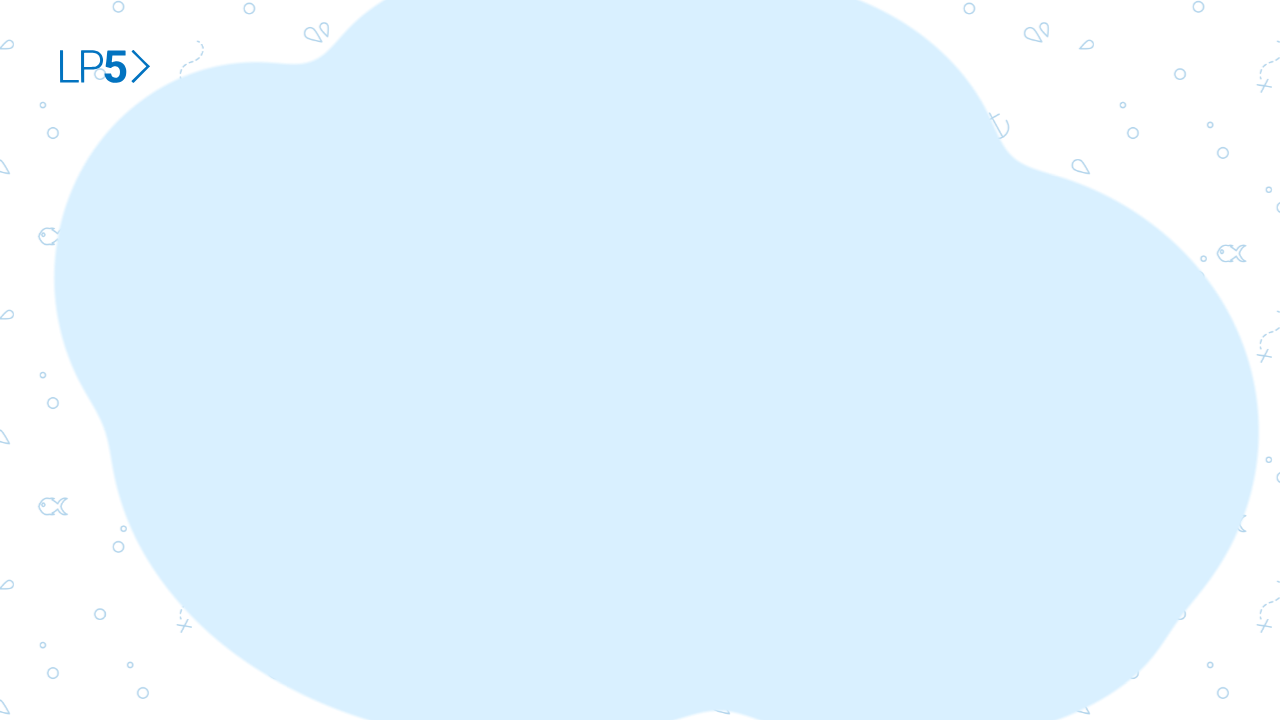

Navigated to La Phase 5 history page
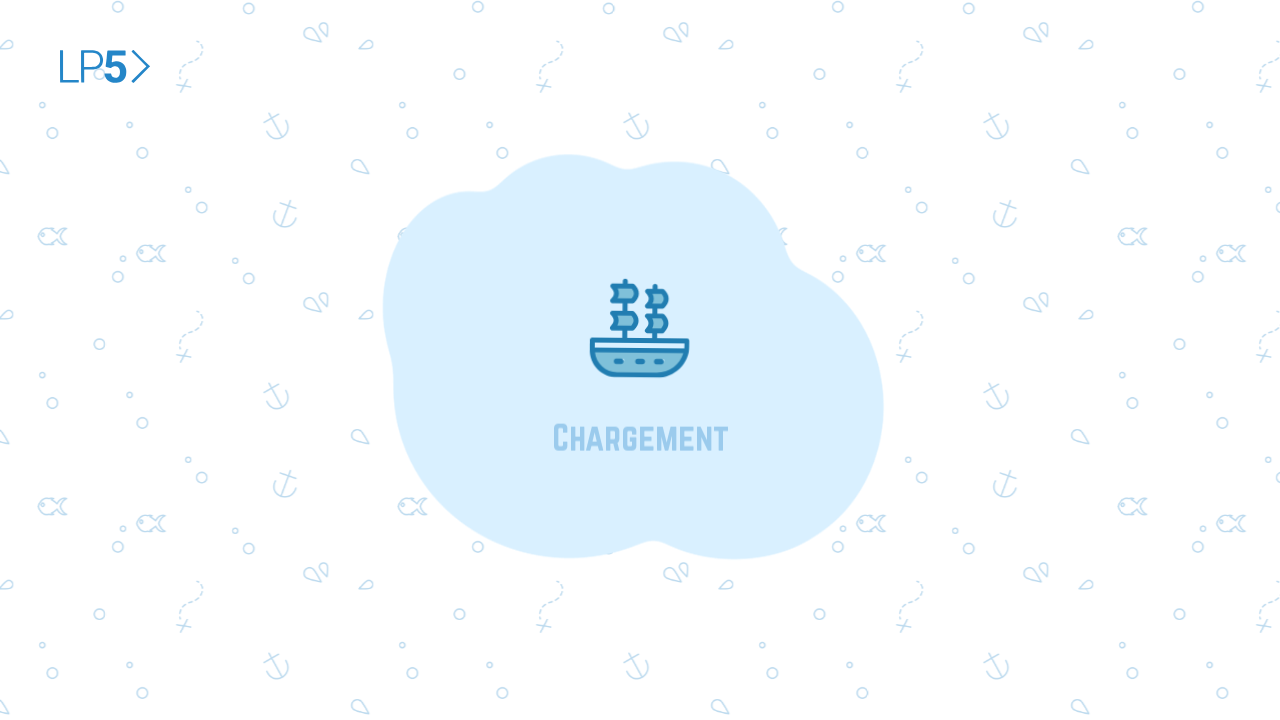

Clicked 'Explorer le navire' (Explore the ship) button at (640, 621) on internal:role=button[name="Explorer le navire"i]
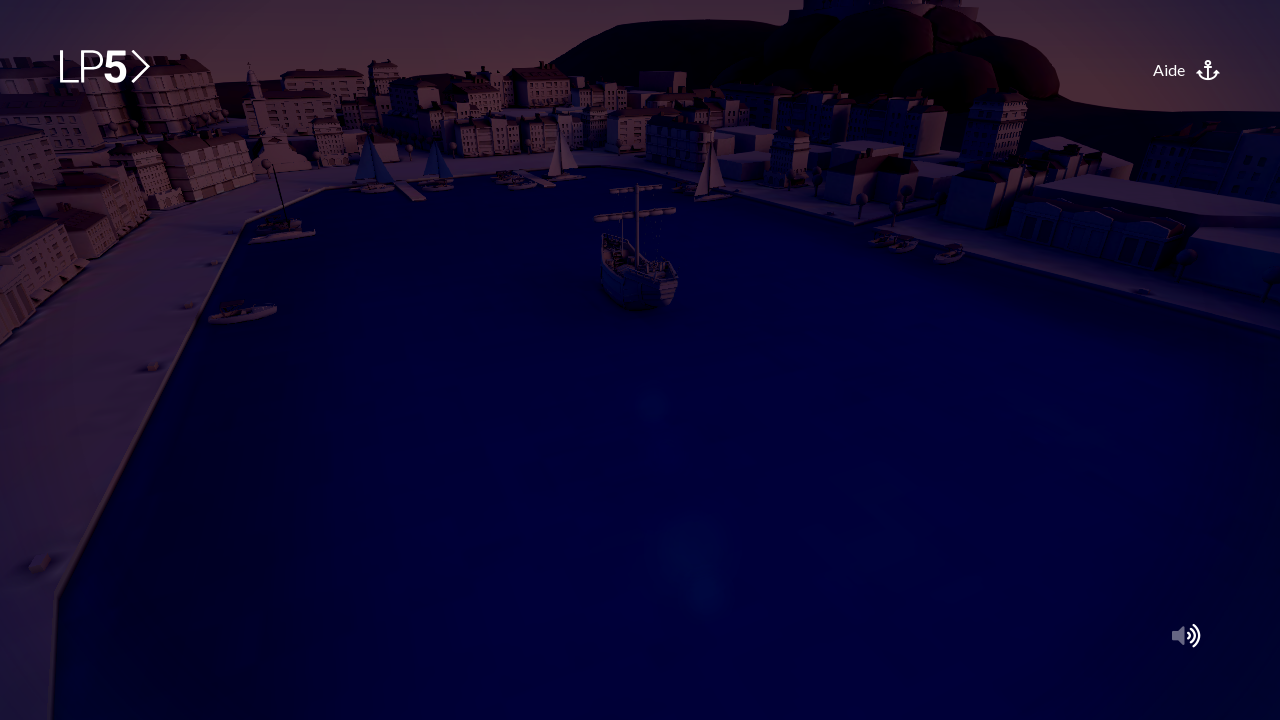

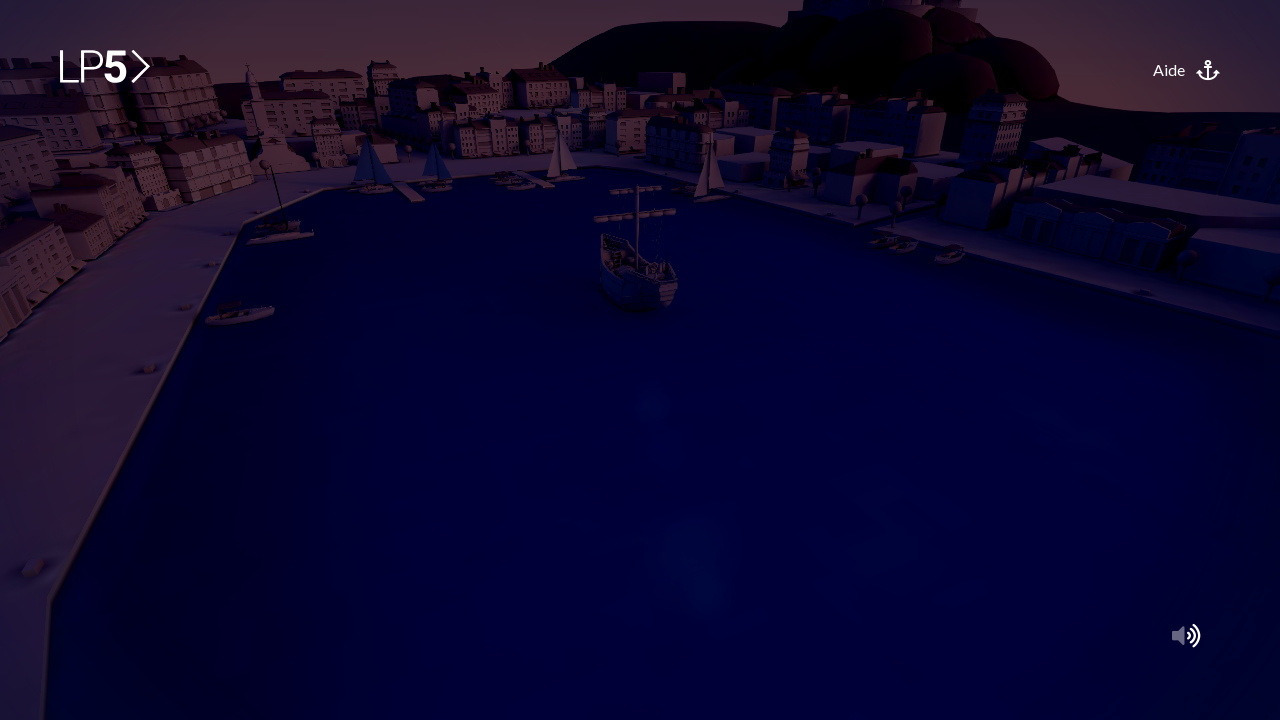